Tests web tables functionality by adding a new entry with first name, last name, email, age, salary, and department.

Starting URL: https://demoqa.com/elements

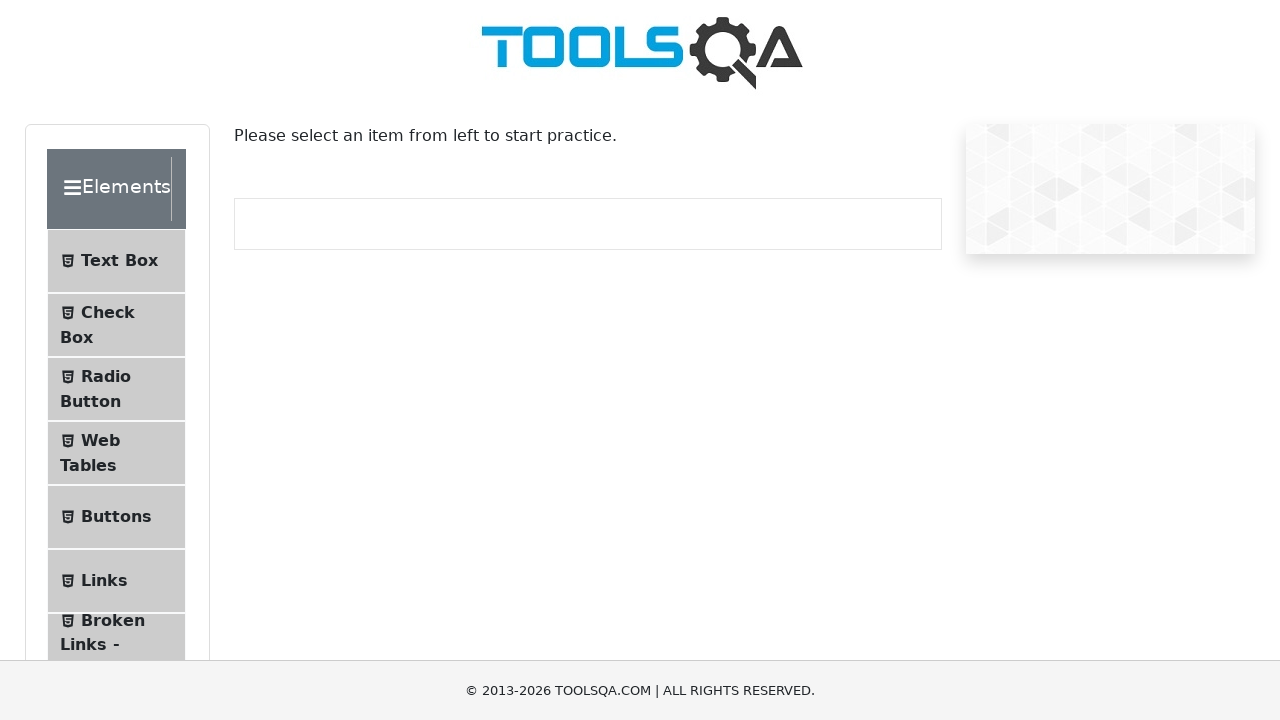

Clicked on Web Tables menu item at (100, 440) on xpath=//span[contains(text(), 'Web Tables')]
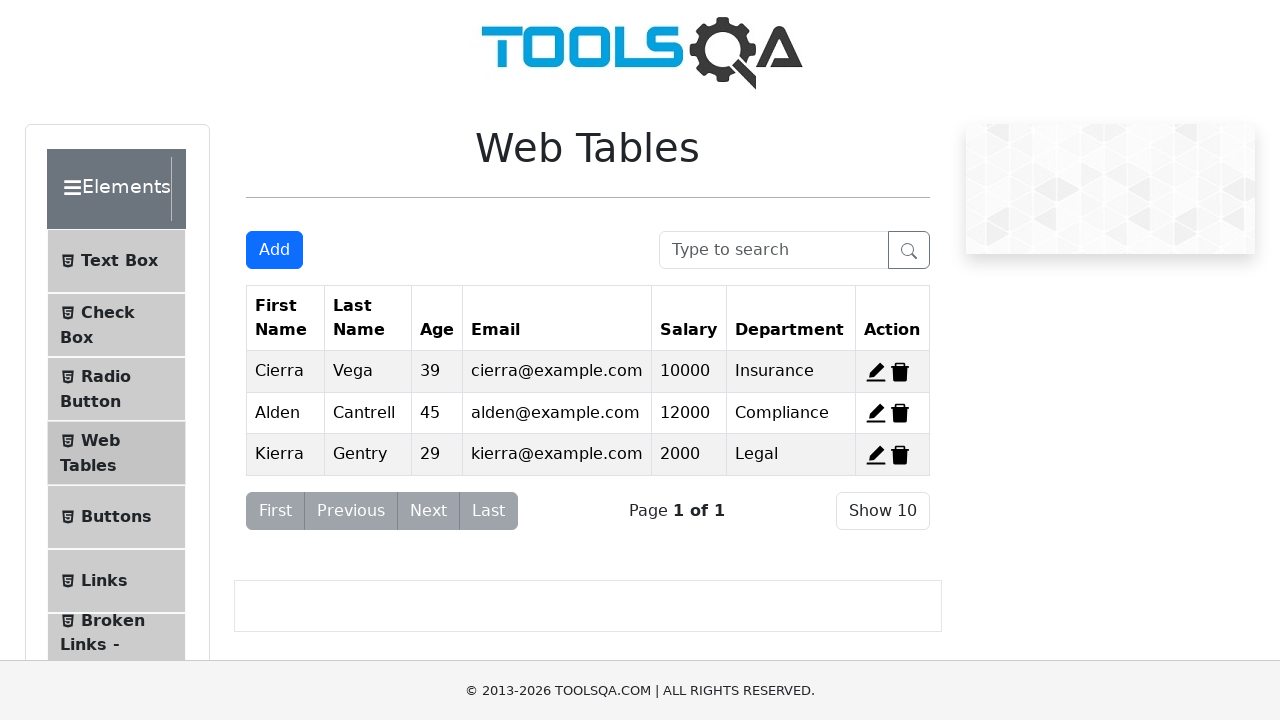

Clicked Add button to open the registration form at (274, 250) on #addNewRecordButton
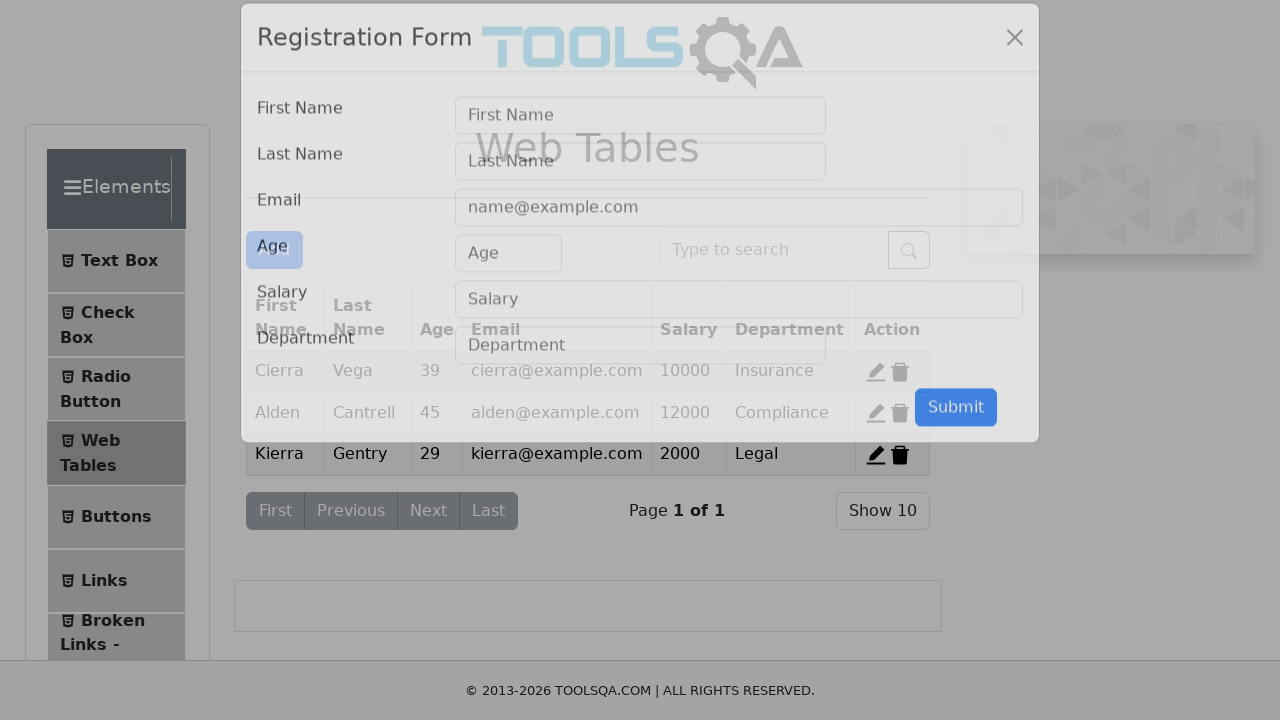

Filled first name field with 'Sarah' on #firstName
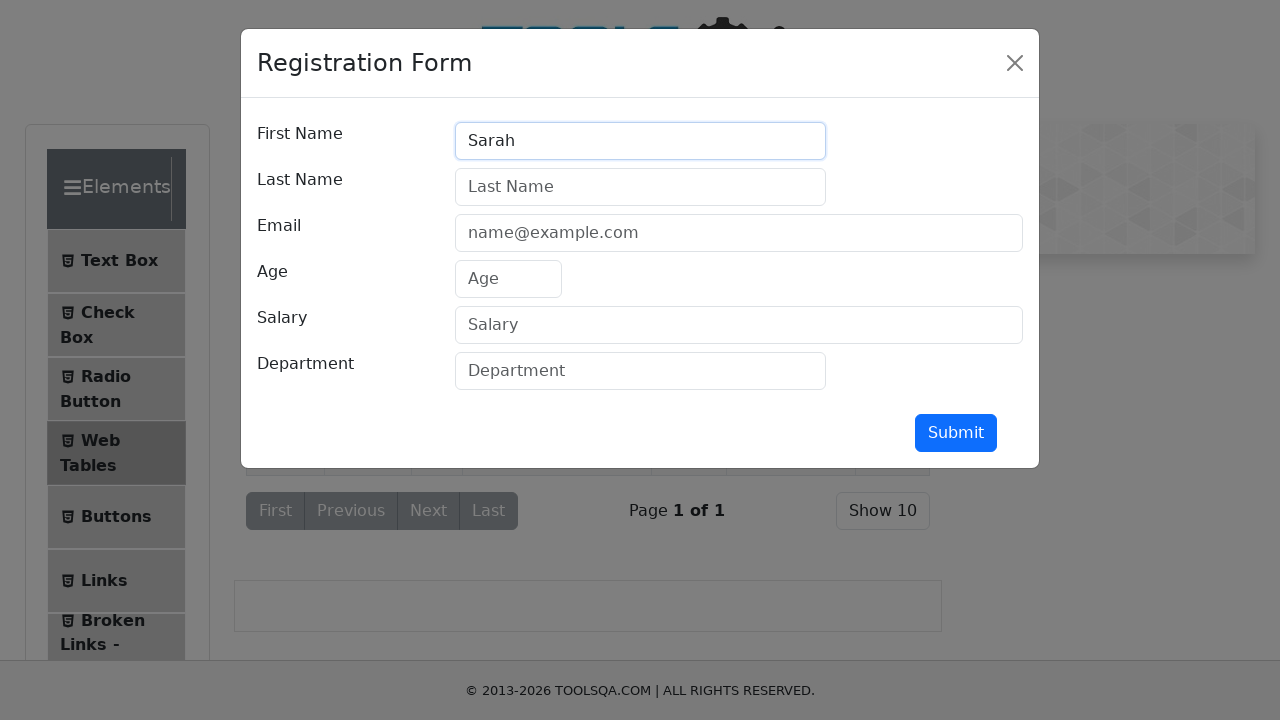

Filled last name field with 'Martinez' on #lastName
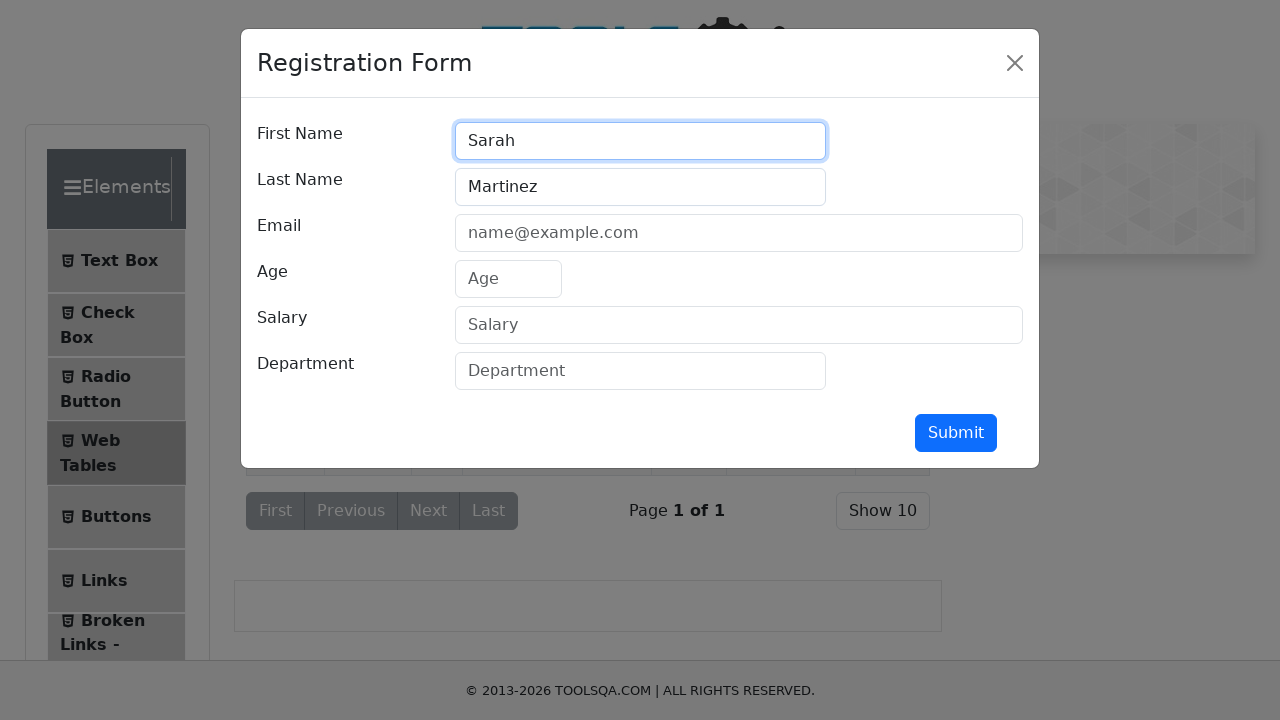

Filled email field with 'sarah.martinez@company.com' on #userEmail
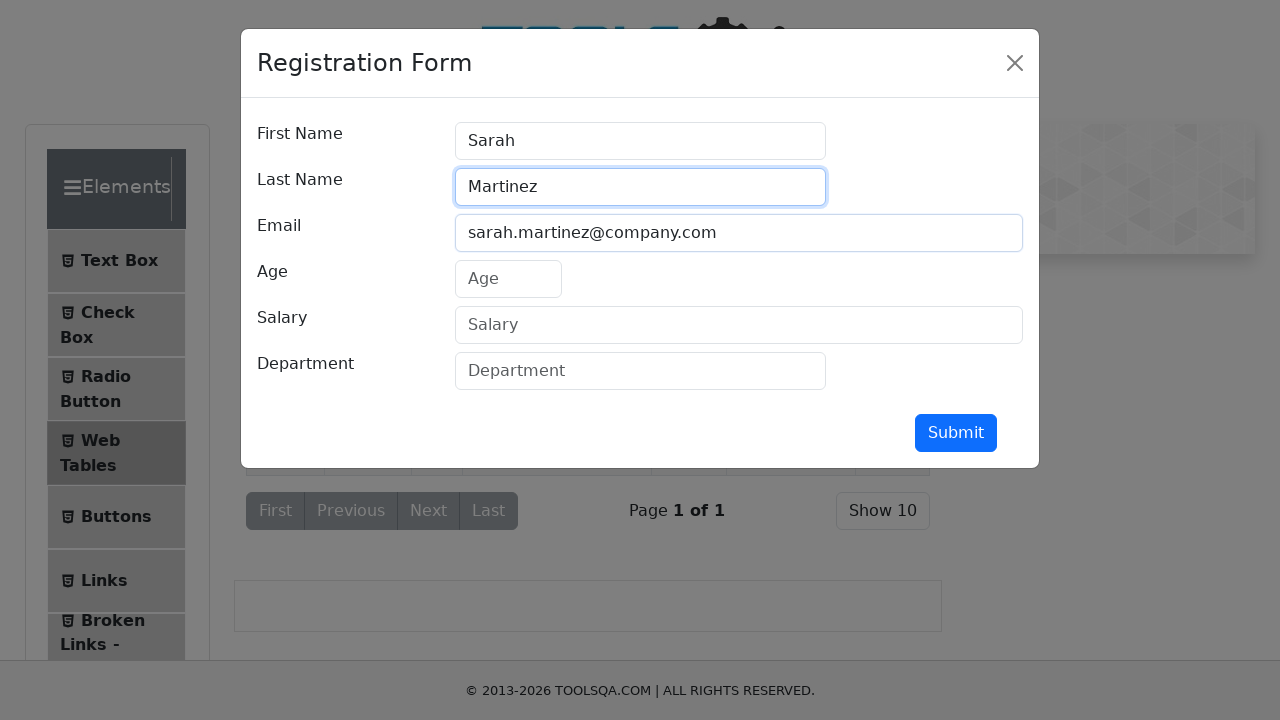

Filled age field with '28' on #age
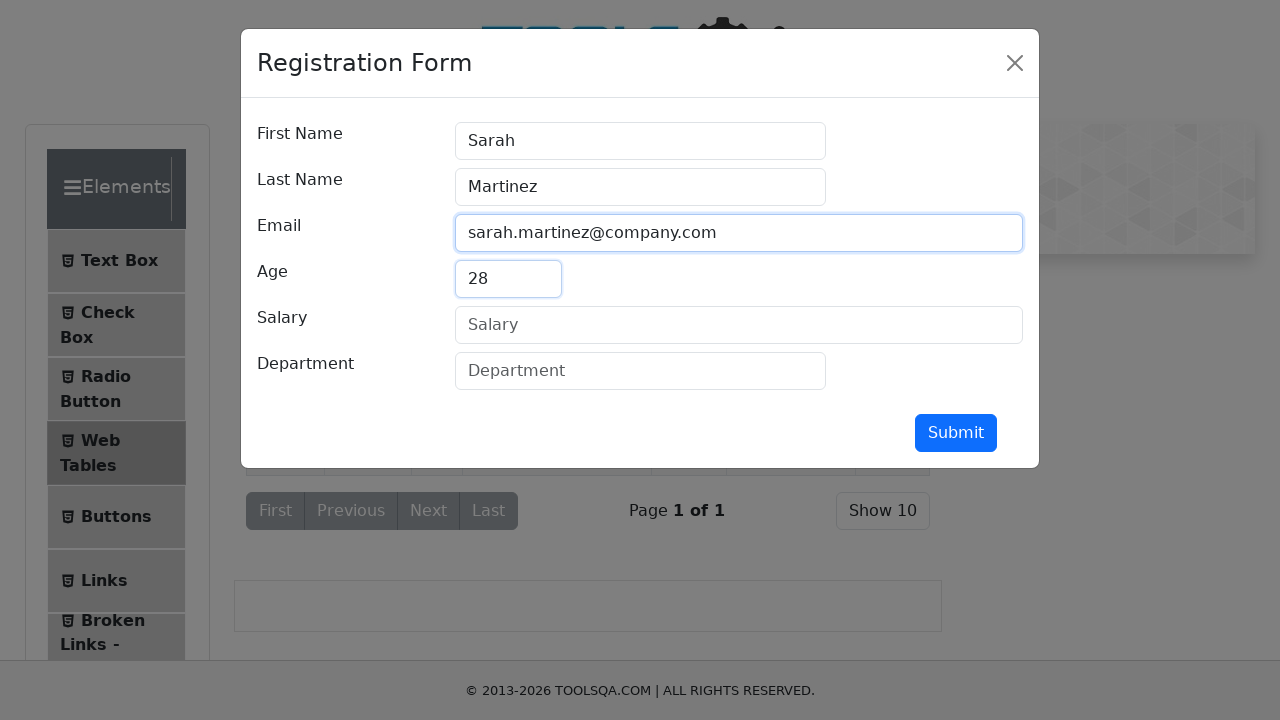

Filled salary field with '75000' on #salary
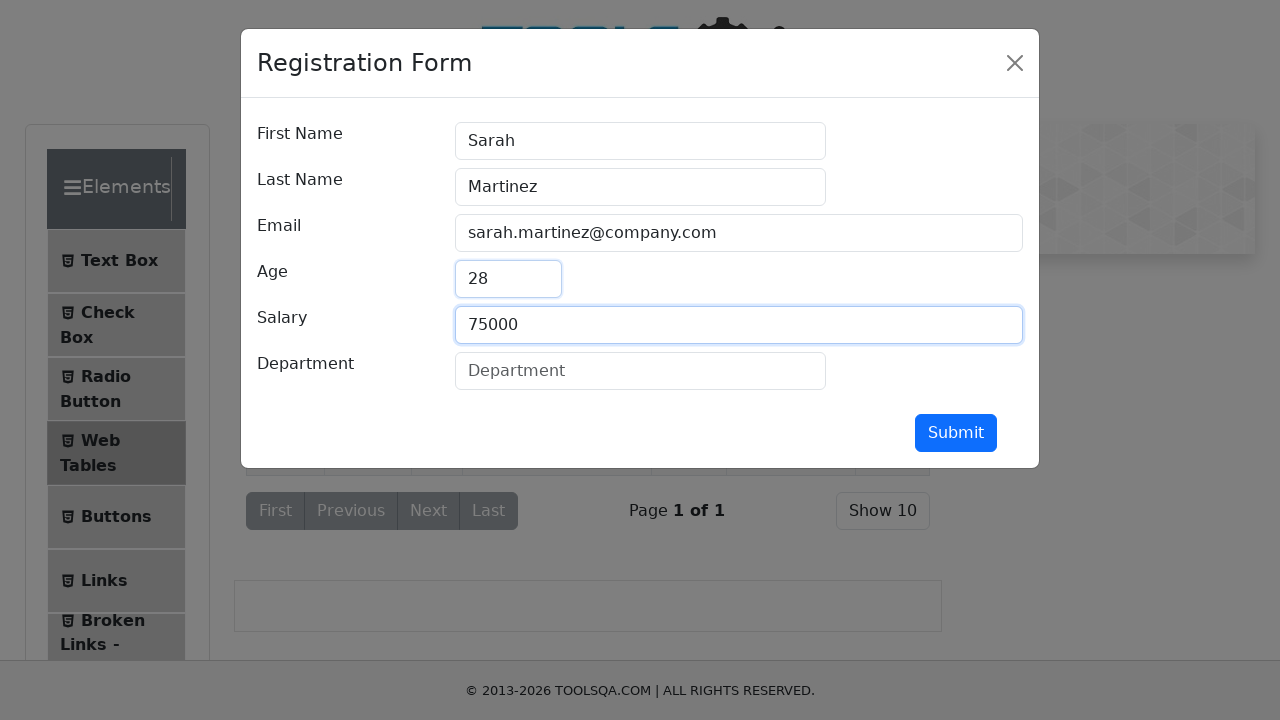

Filled department field with 'Engineering' on #department
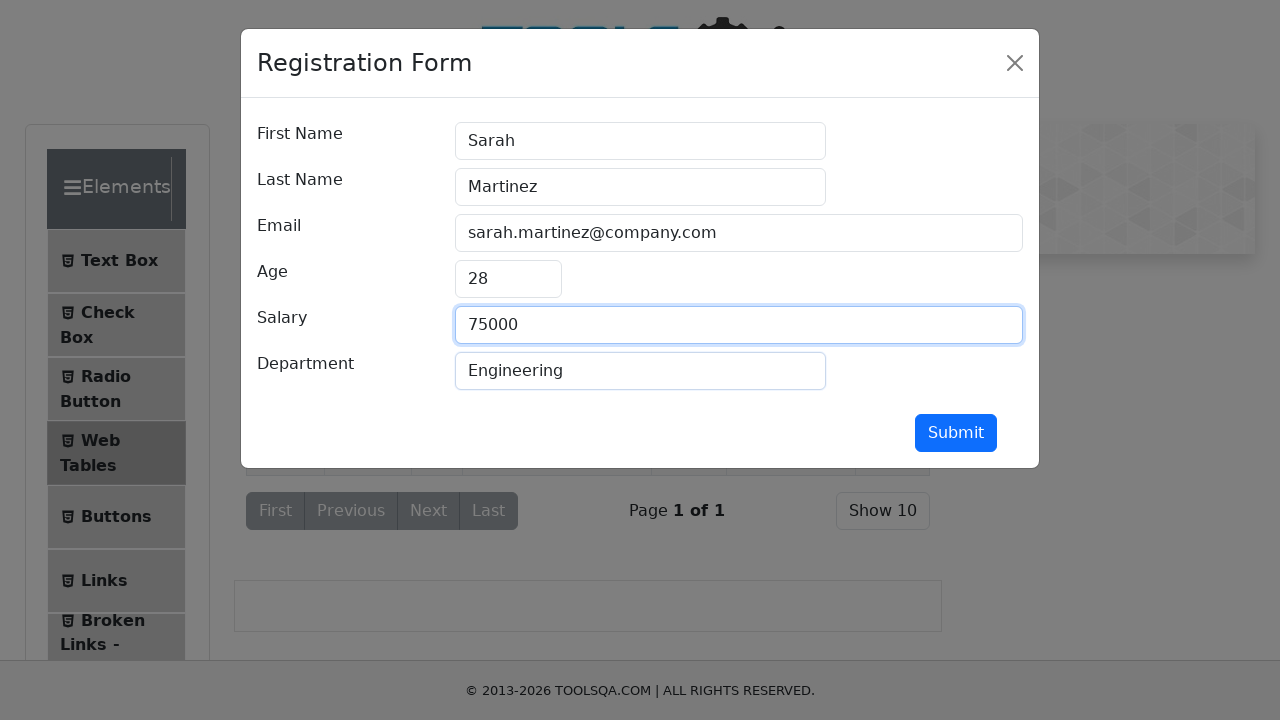

Clicked submit button to add new entry to web table at (956, 433) on #submit
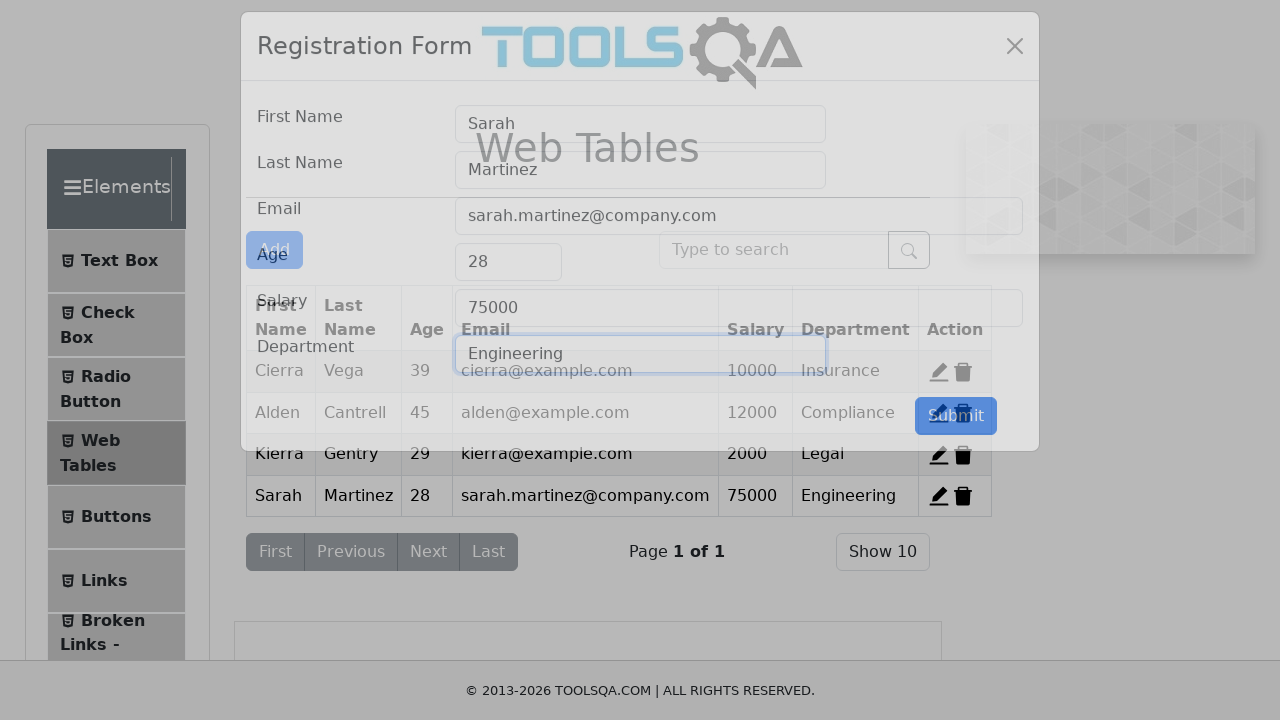

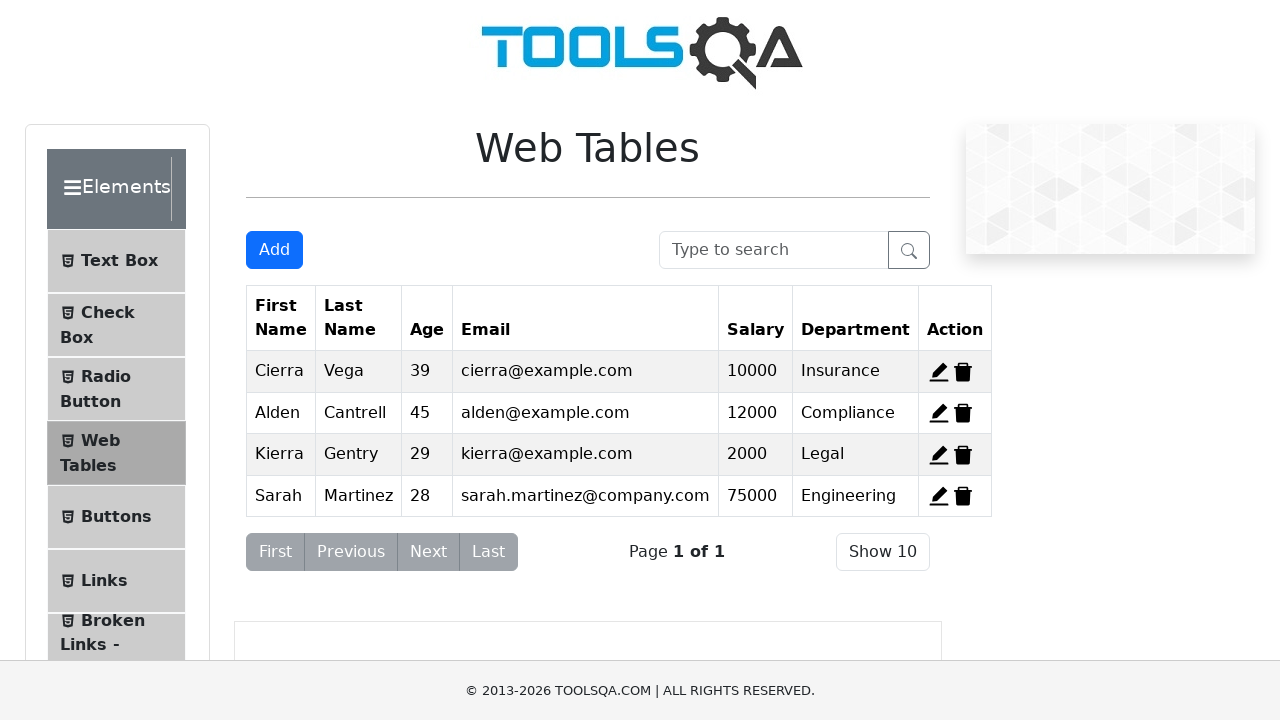